Tests that the form rejects negative age values

Starting URL: https://davi-vert.vercel.app/index.html

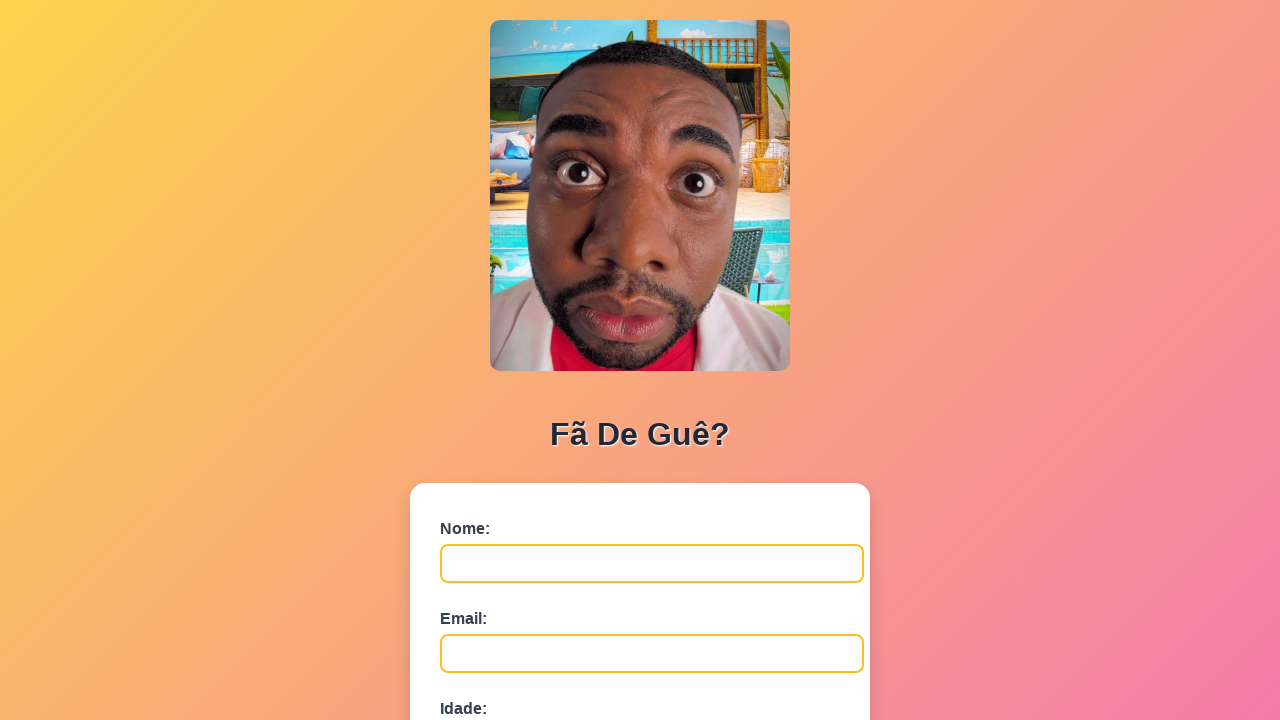

Cleared localStorage
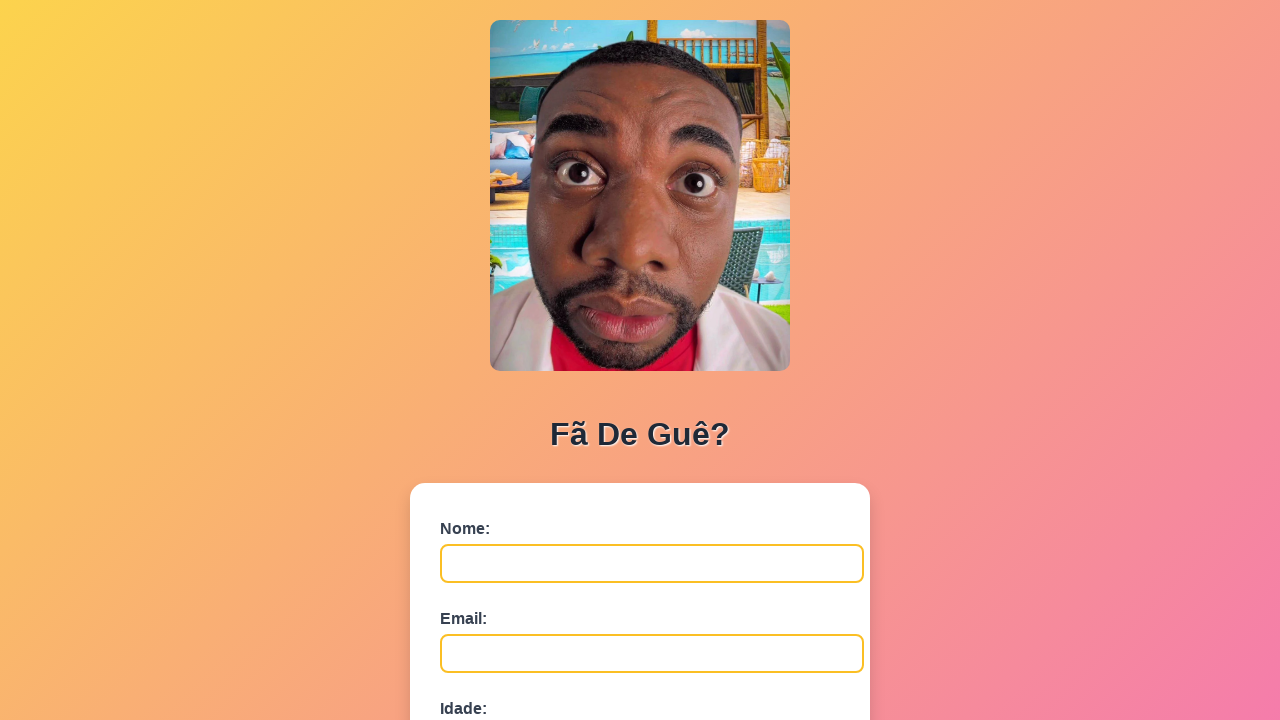

Name field (#nome) is ready
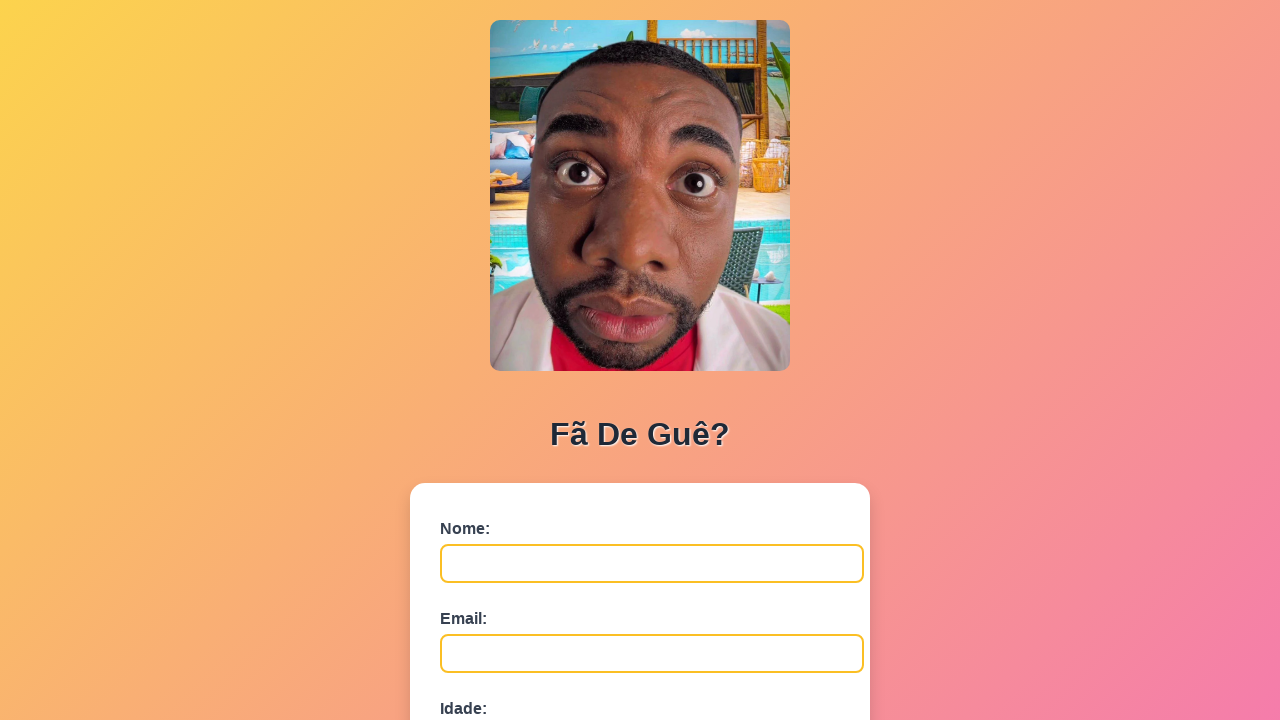

Filled name field with 'Ana Pereira' on #nome
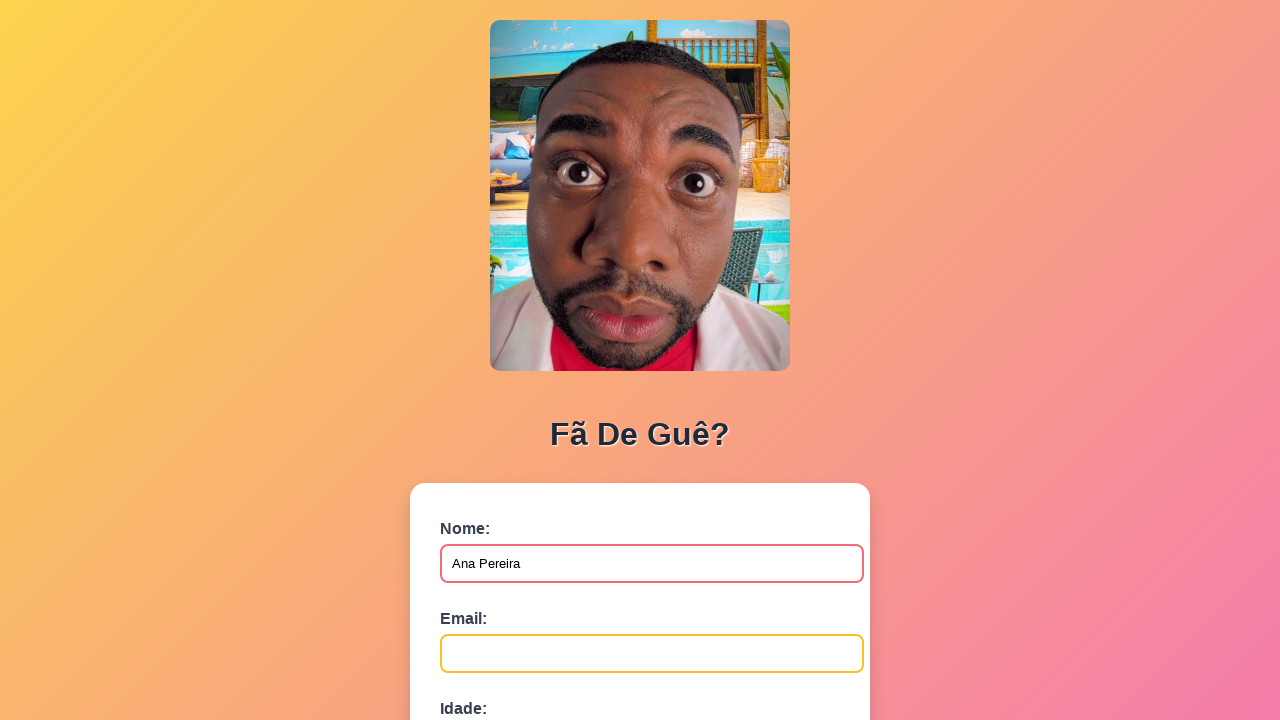

Filled email field with 'ana.pereira@domain.com' on #email
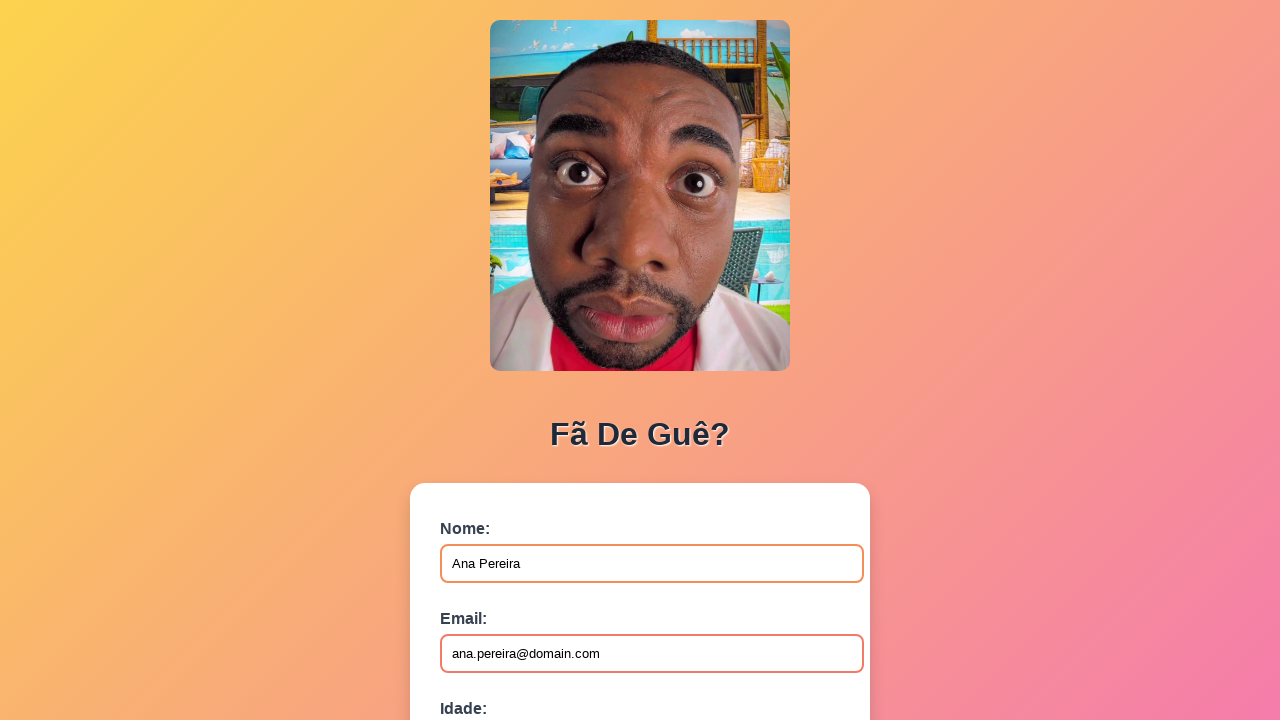

Filled age field with negative value '-5' on #idade
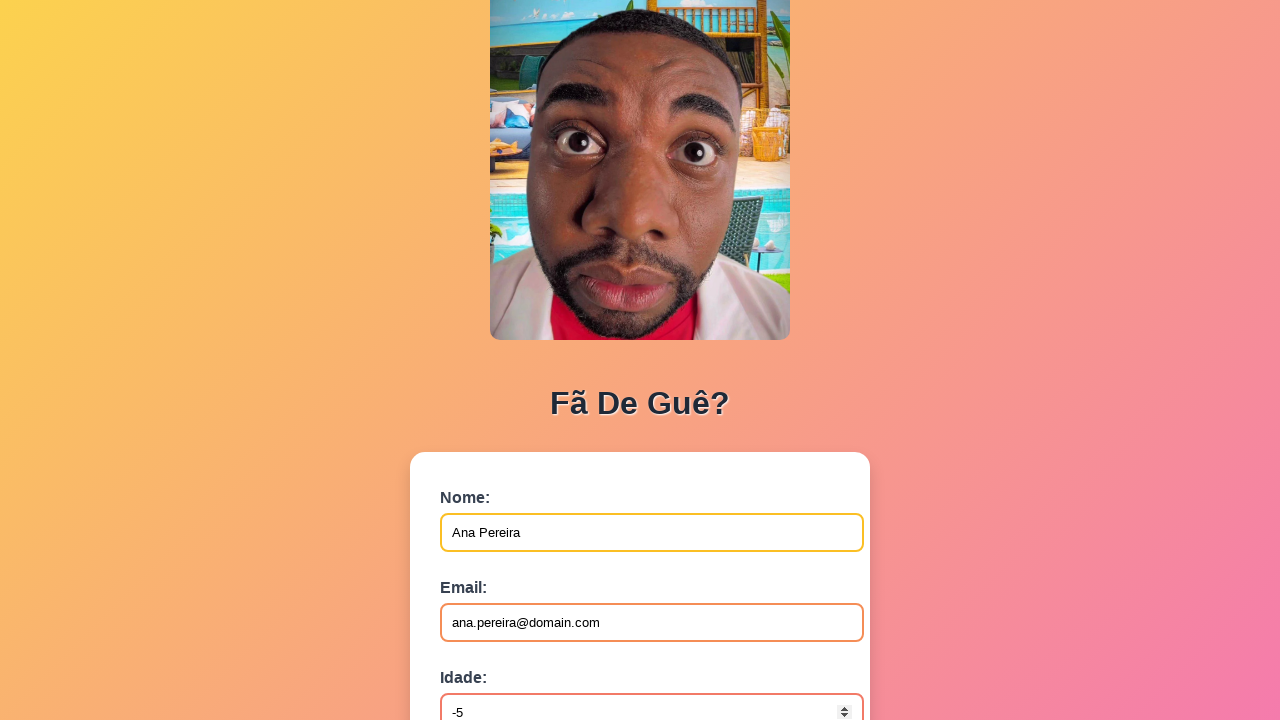

Clicked submit button to submit form with negative age at (490, 569) on button[type='submit']
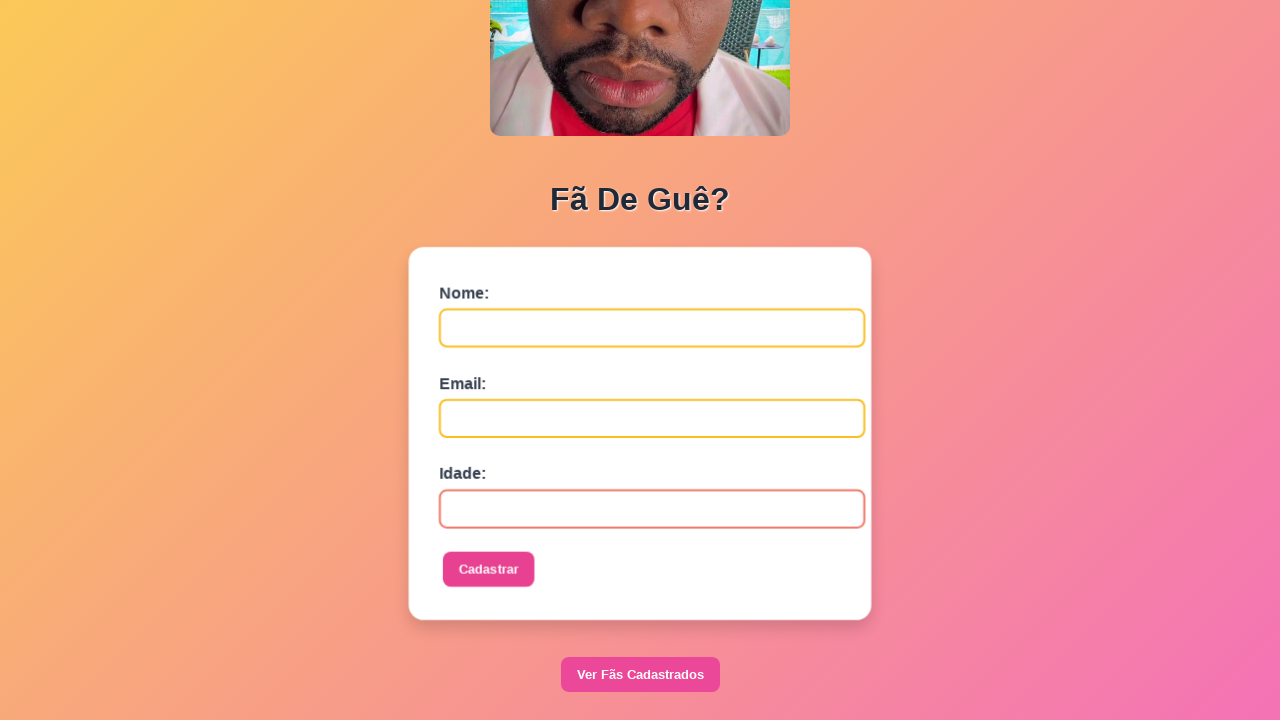

Set up dialog handler to accept alerts
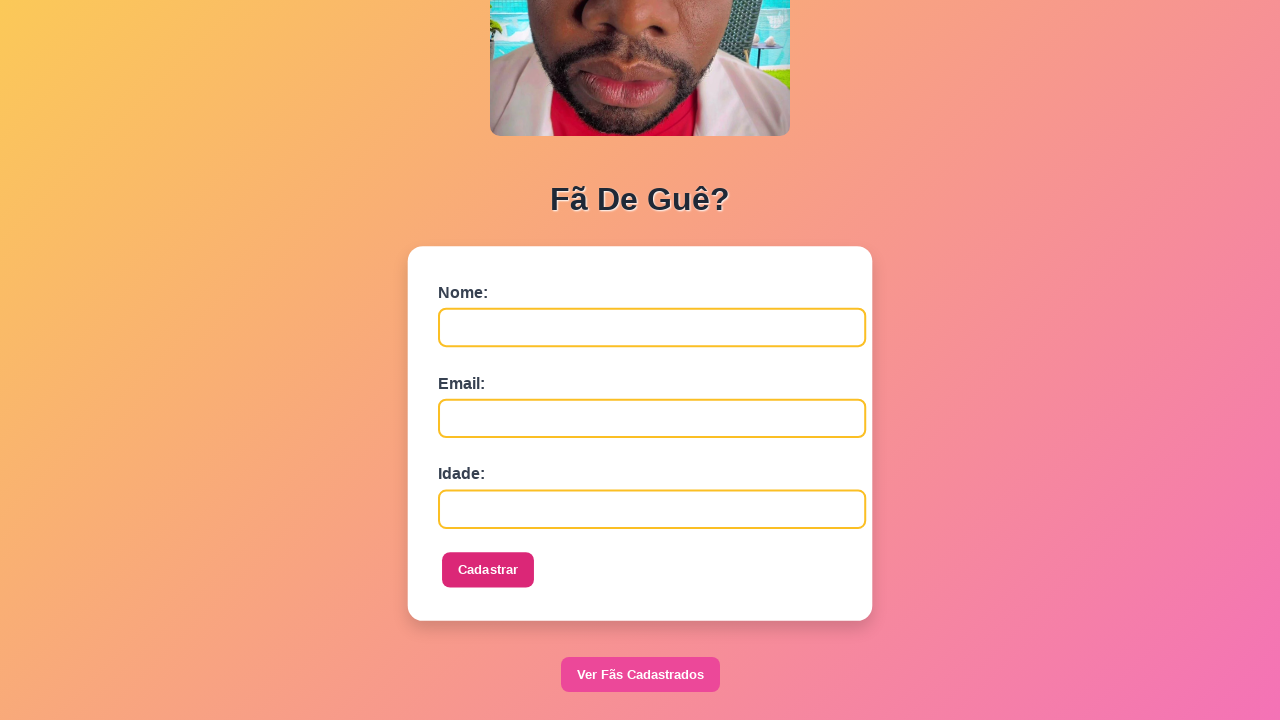

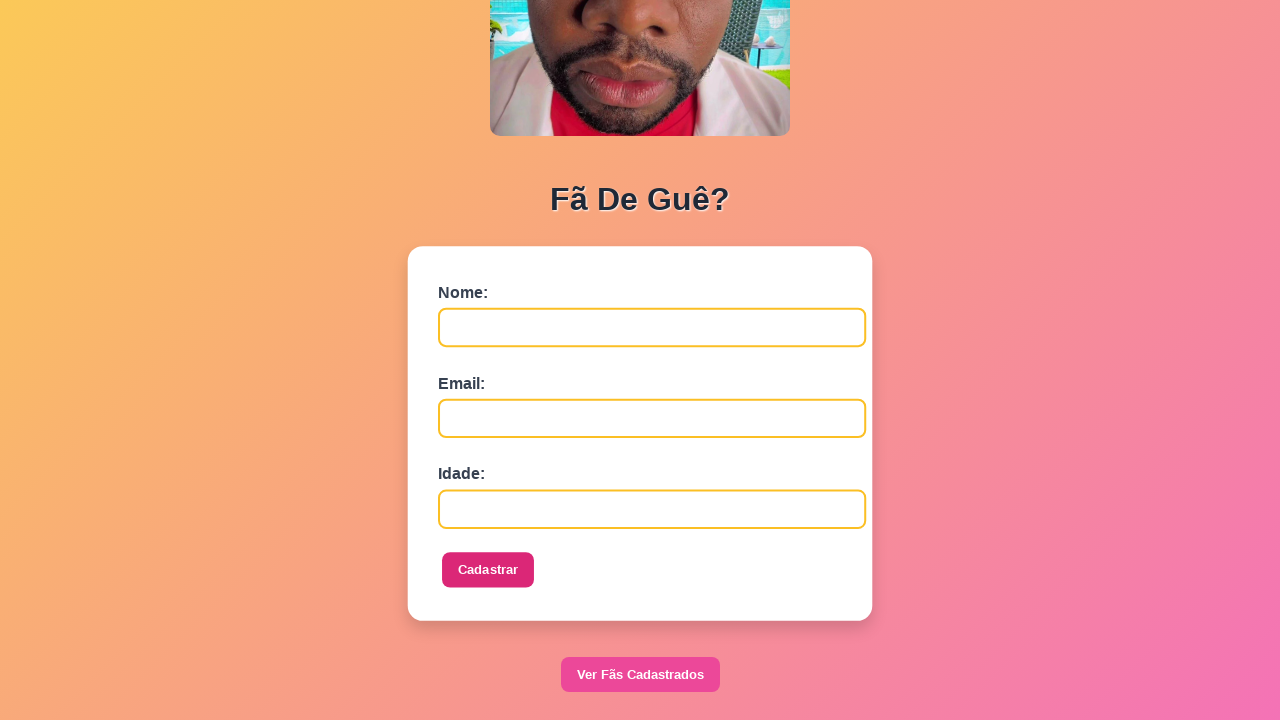